Tests JavaScript confirmation alert handling by clicking a button to trigger an alert, dismissing the alert, and verifying the result message is displayed.

Starting URL: https://training-support.net/webelements/alerts

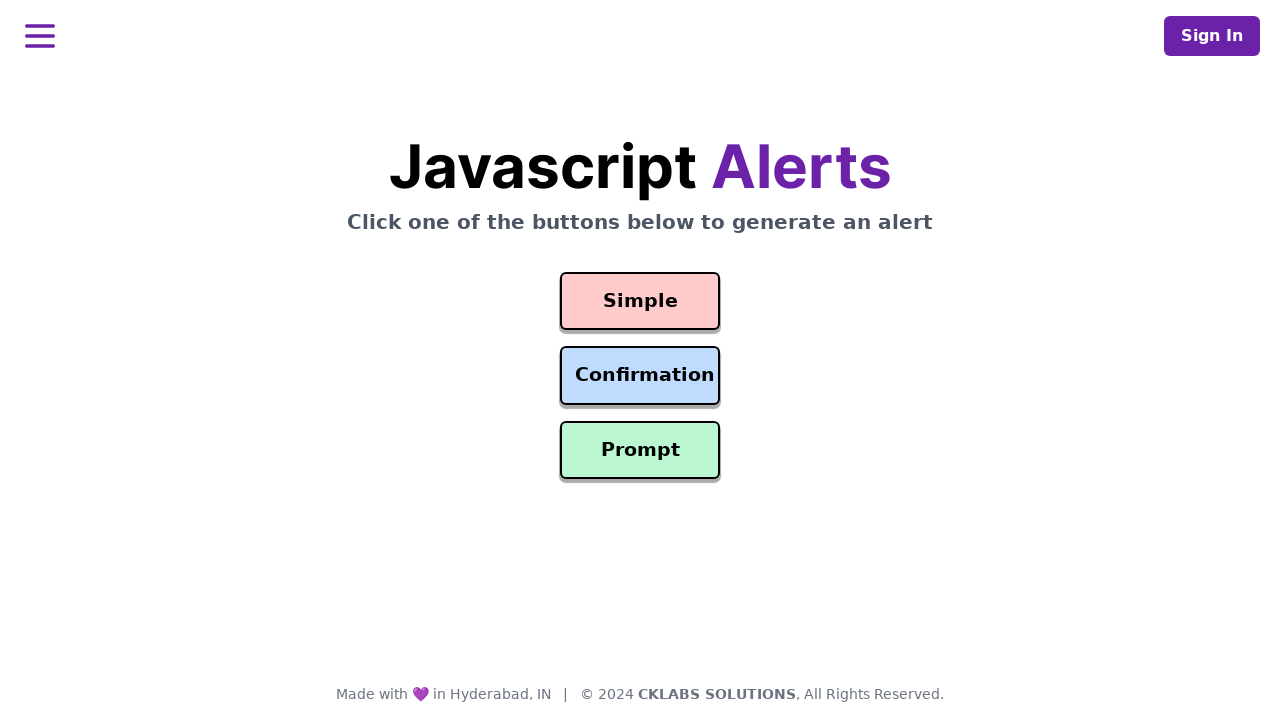

Clicked confirmation alert button at (640, 376) on #confirmation
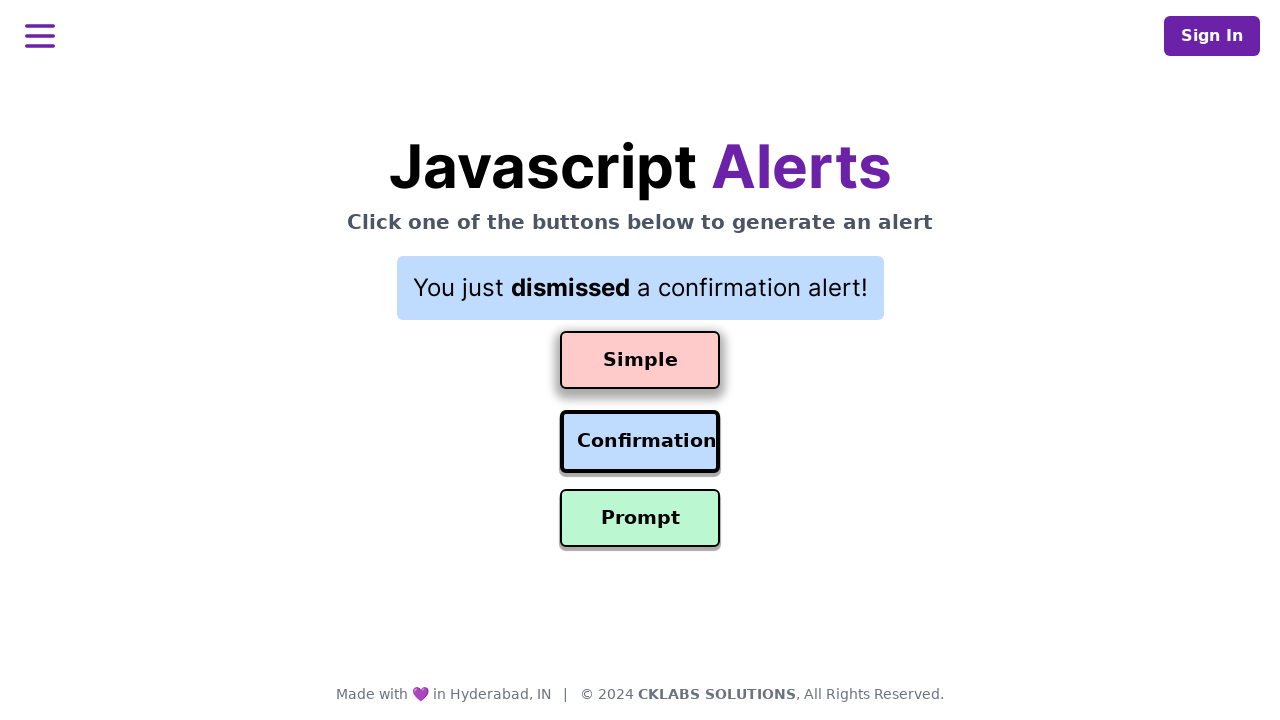

Set up dialog handler to dismiss alerts
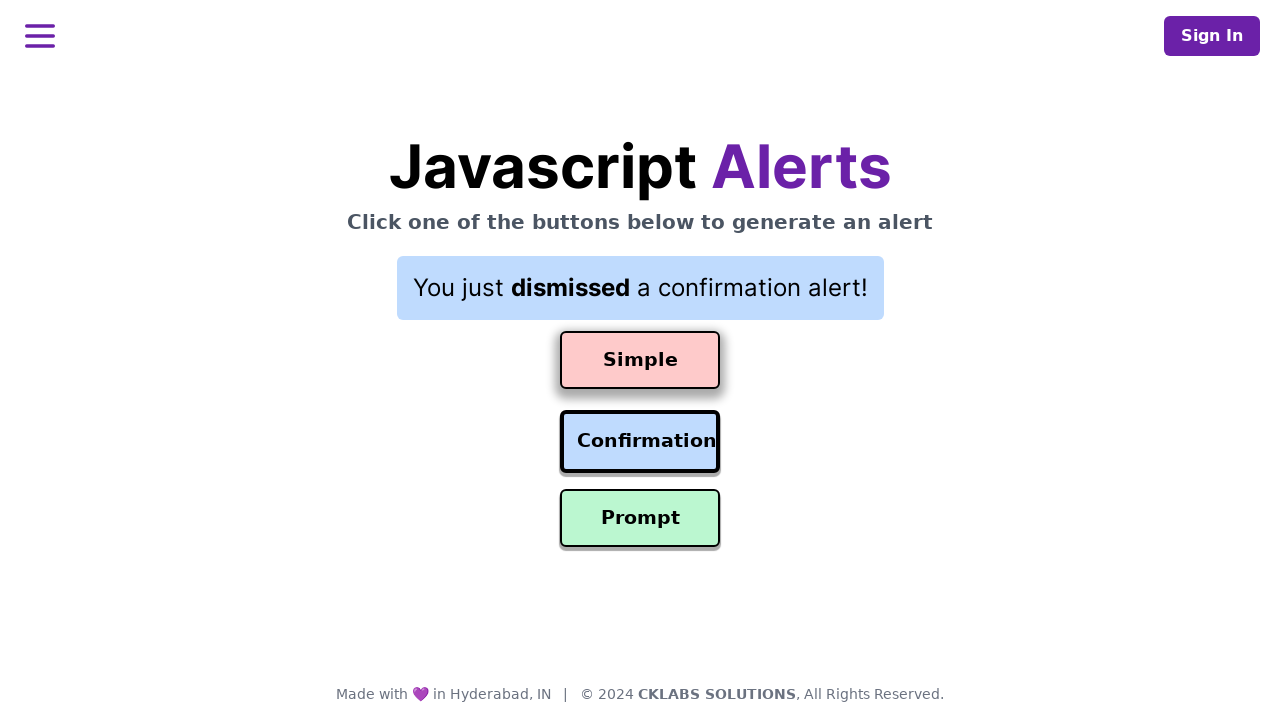

Clicked confirmation button to trigger alert dialog at (640, 442) on #confirmation
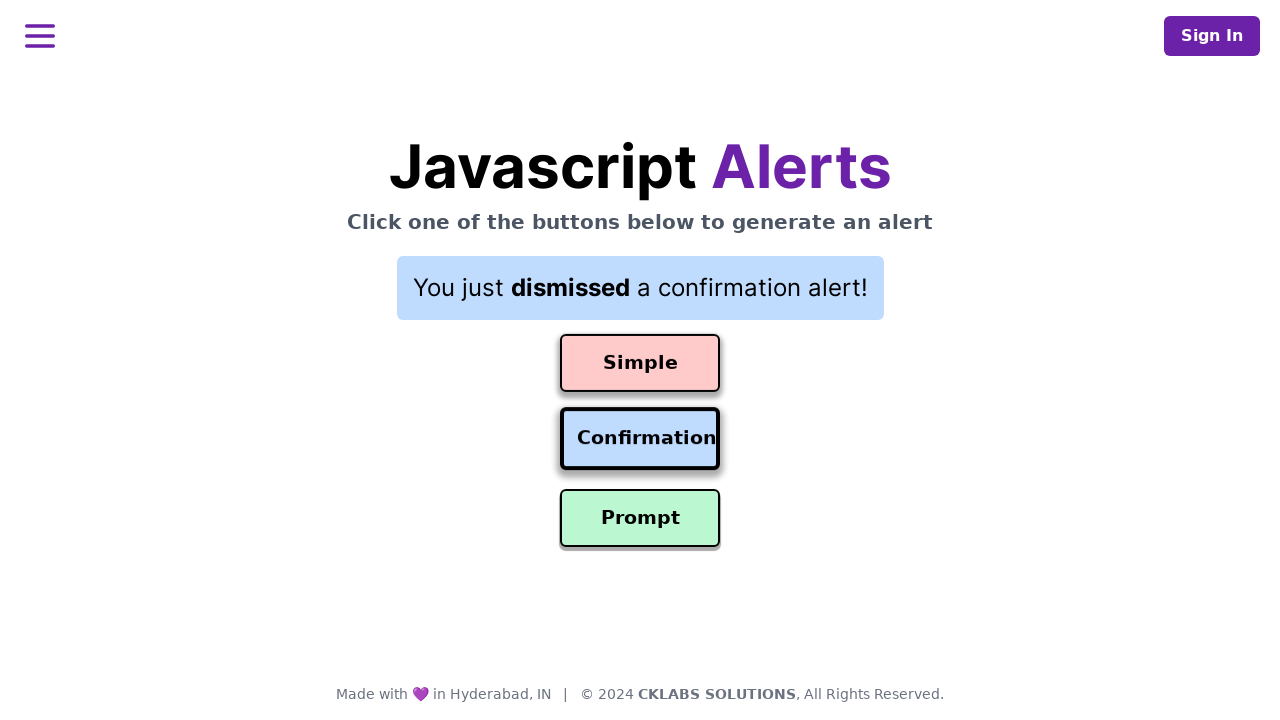

Result message element loaded after dismissing alert
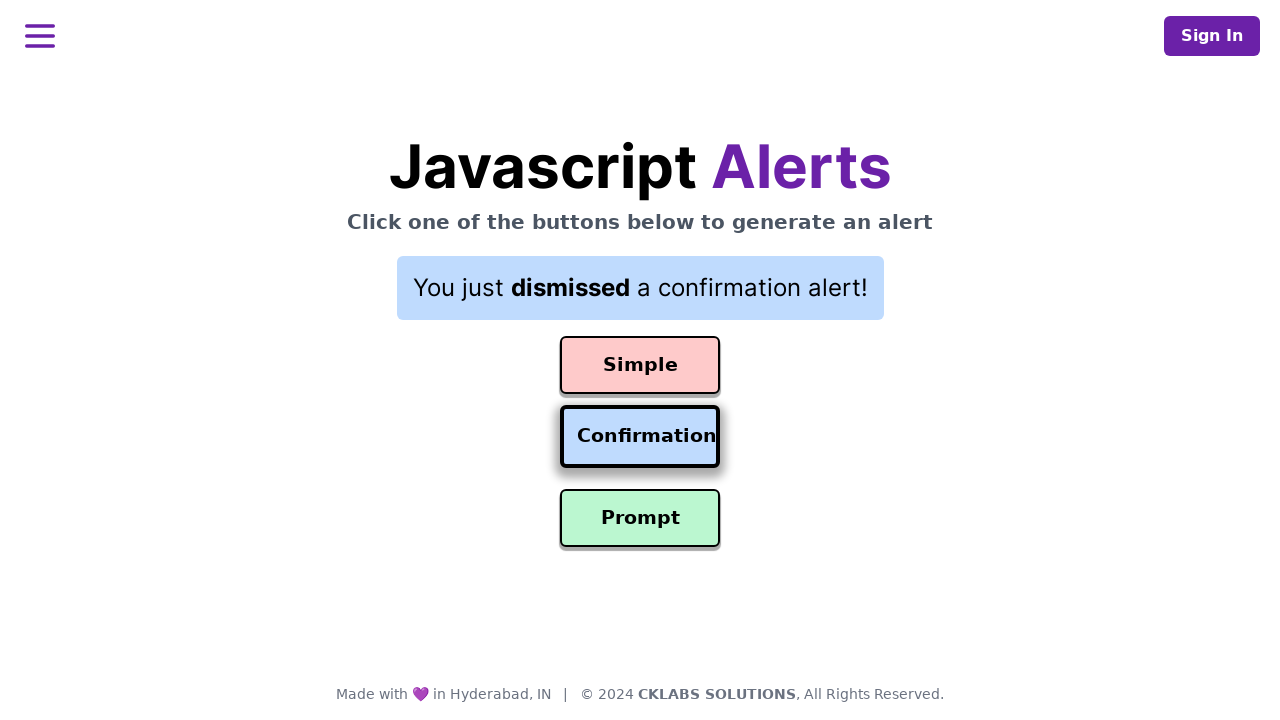

Retrieved result message text: You just dismissed a confirmation alert!
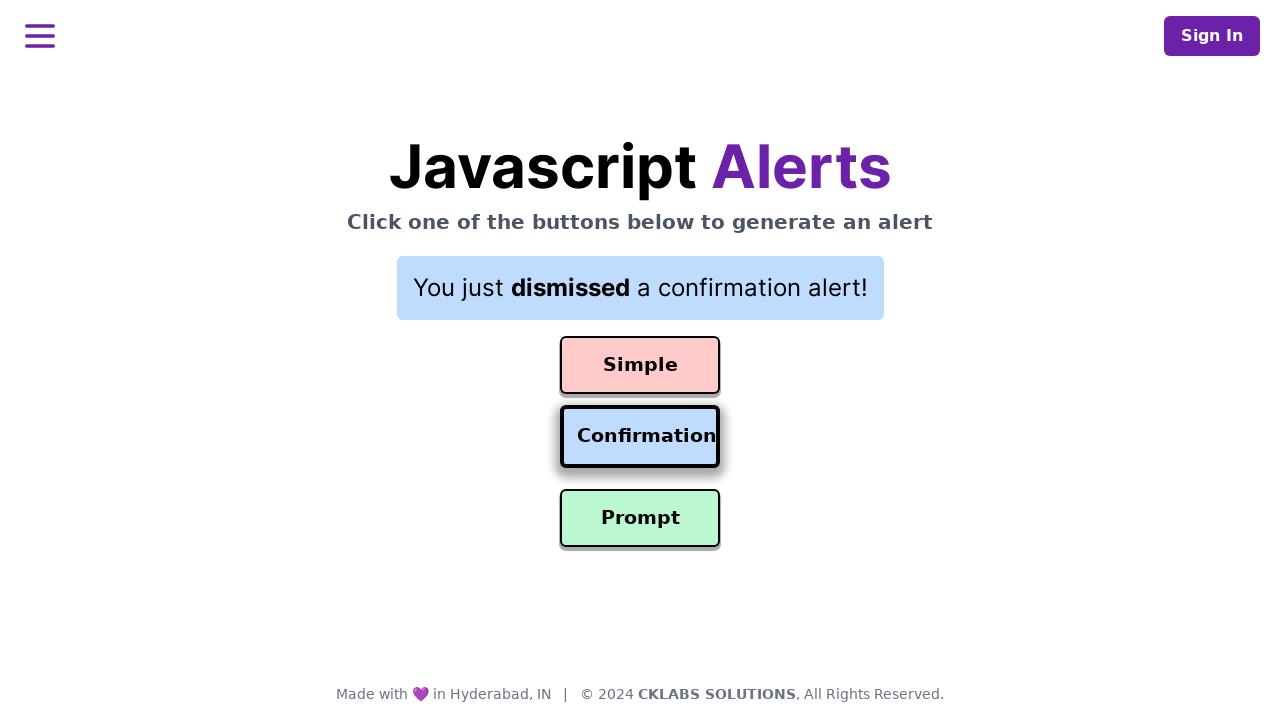

Printed result message to console
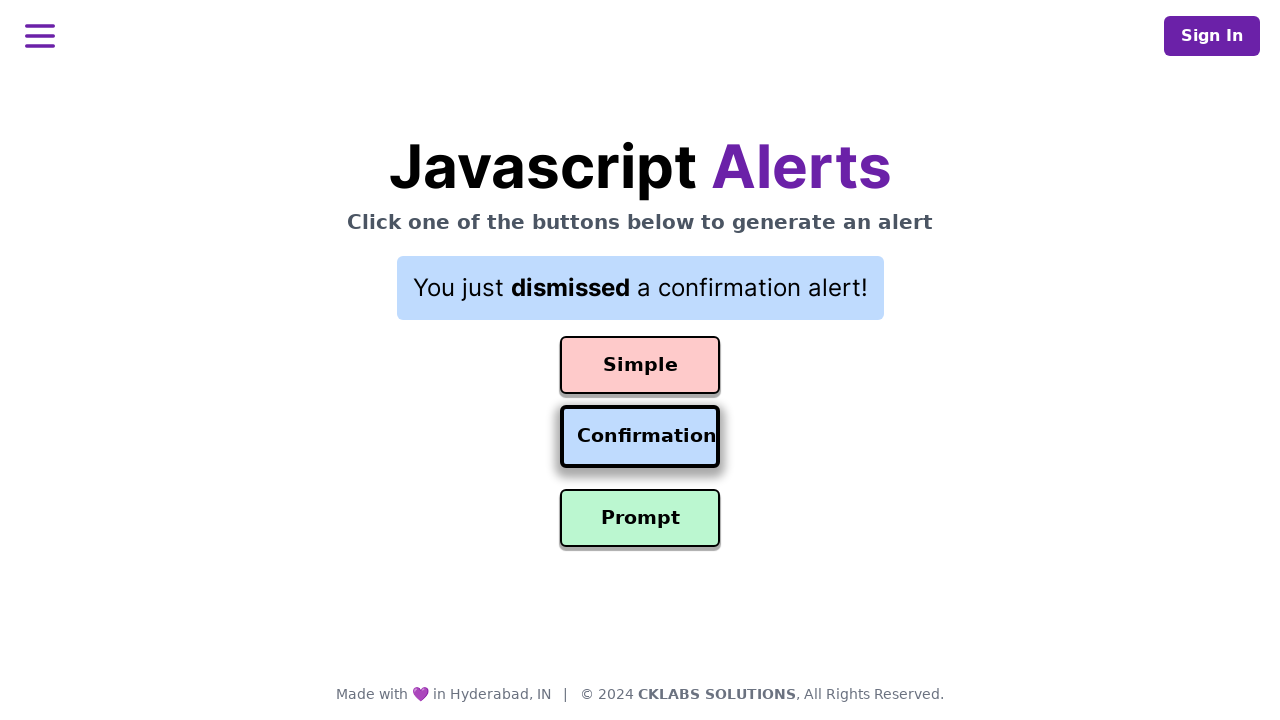

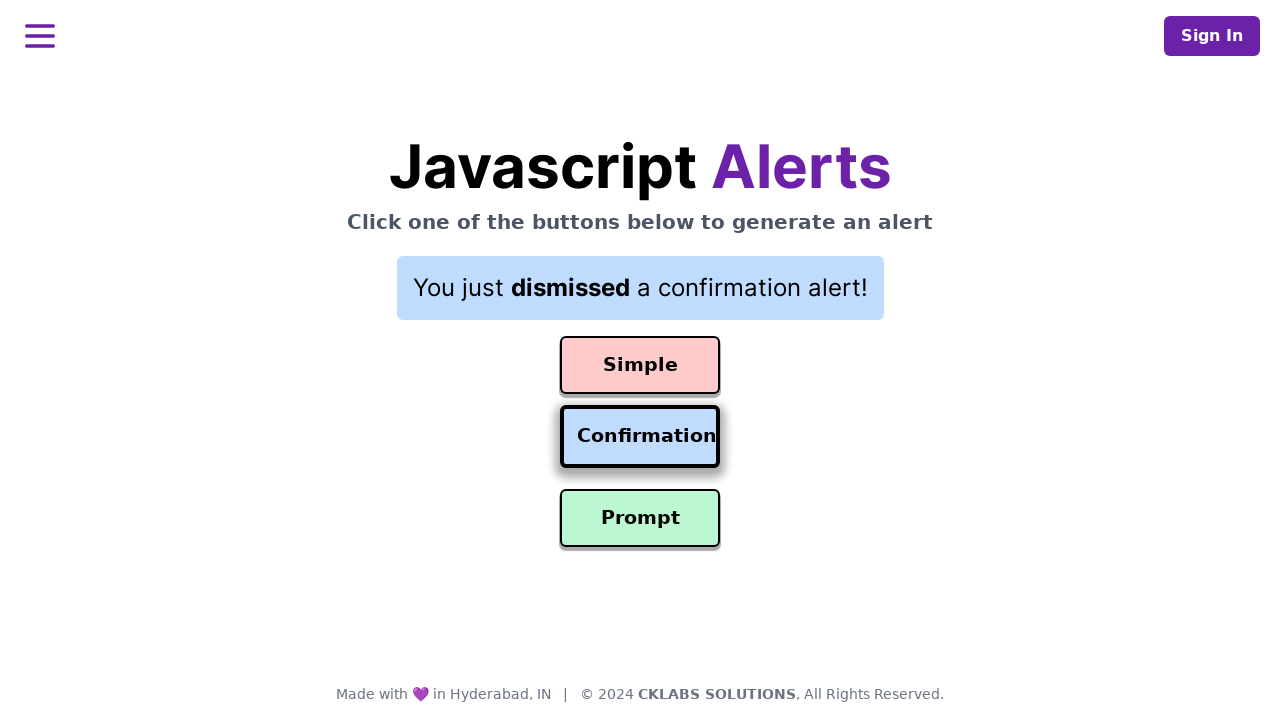